Navigates to the products section and clicks on the first product after scrolling down

Starting URL: https://www.automationexercise.com

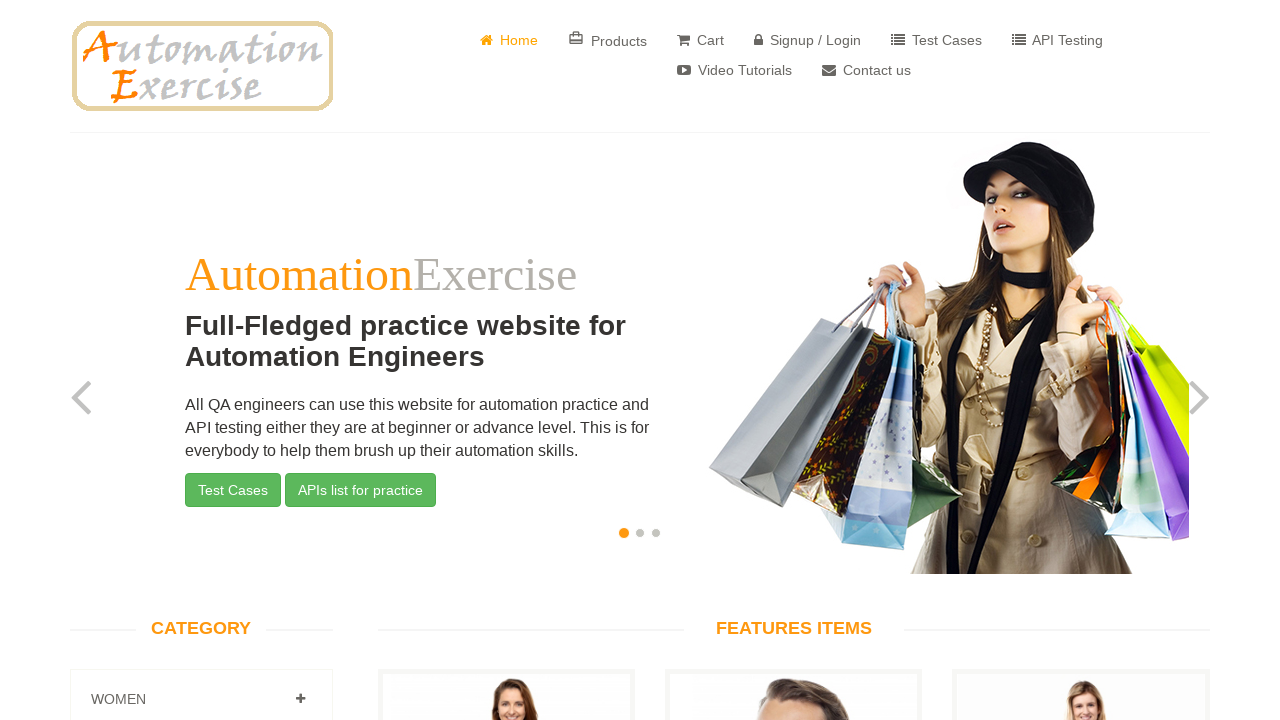

Clicked on Products section link at (608, 40) on a[href='/products']
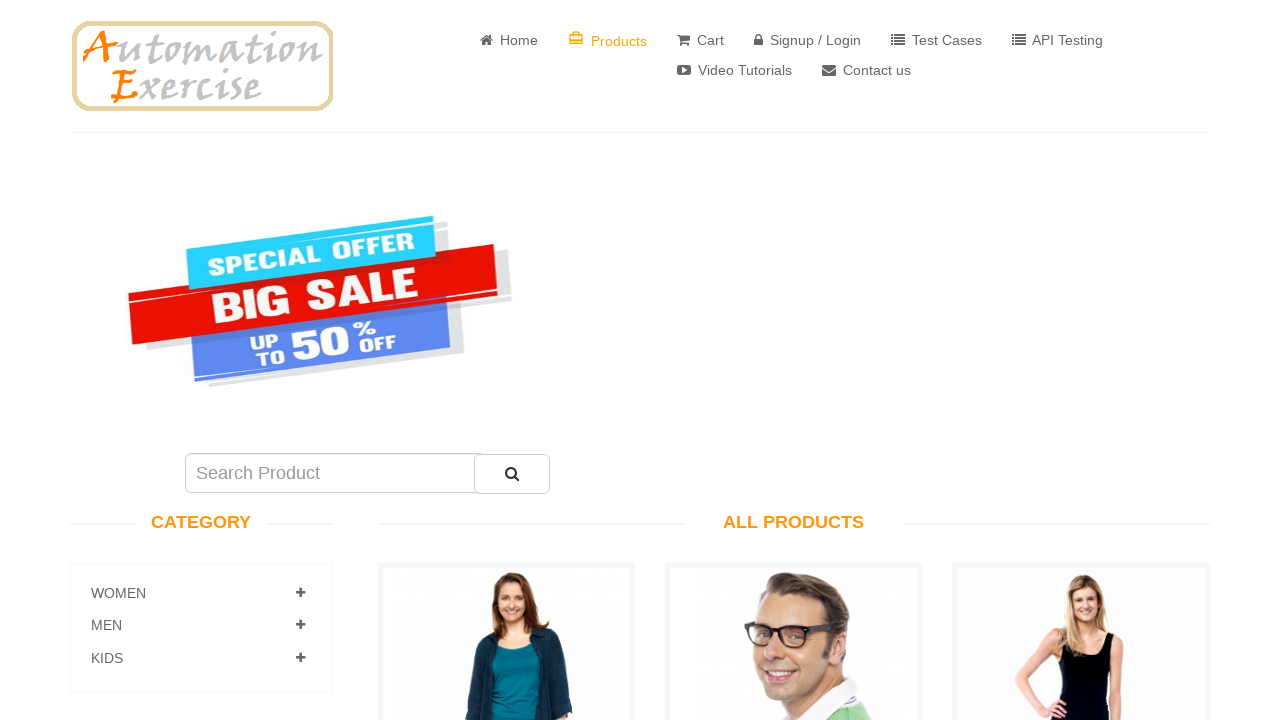

Scrolled down the page using PageDown
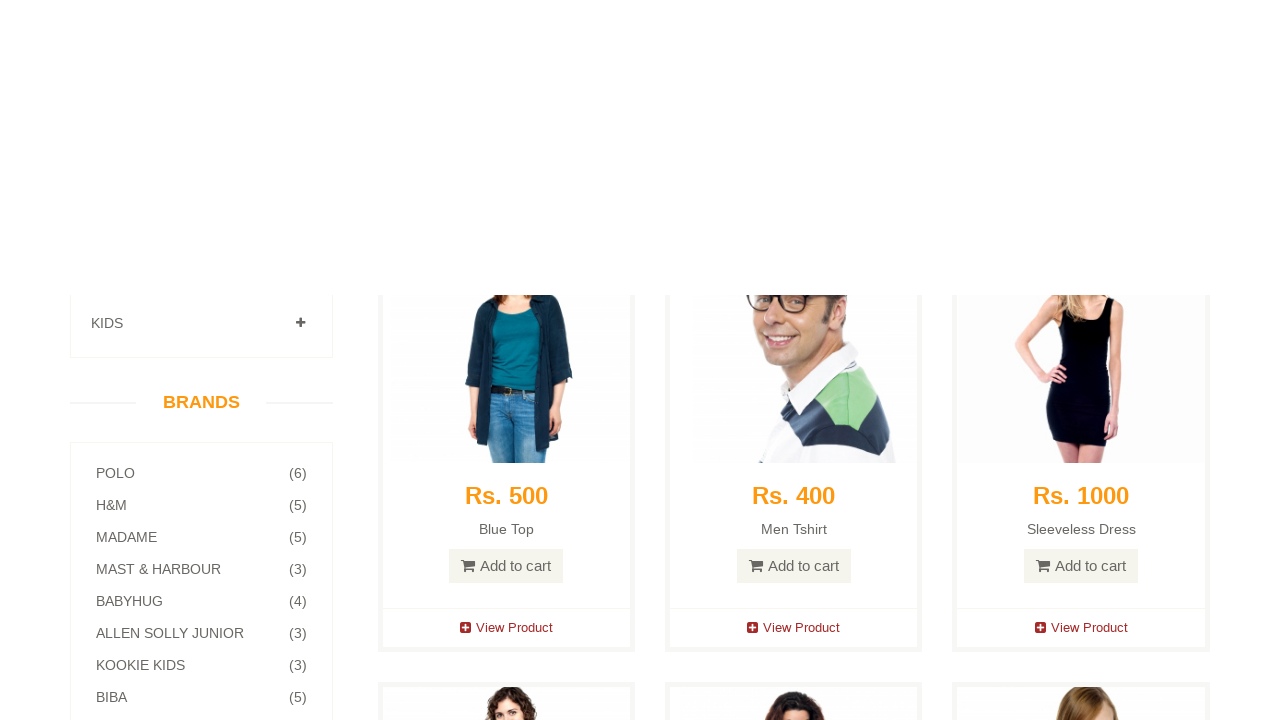

Clicked on the first product at (506, 271) on a[data-product-id='1']
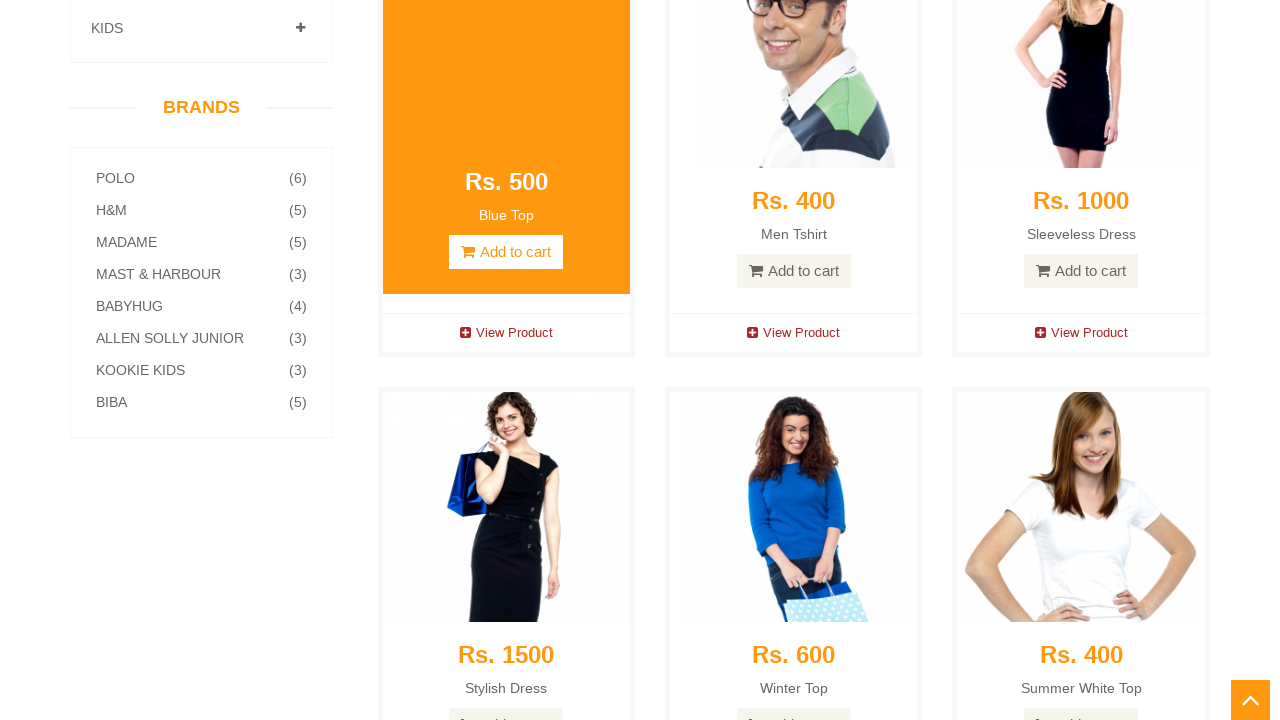

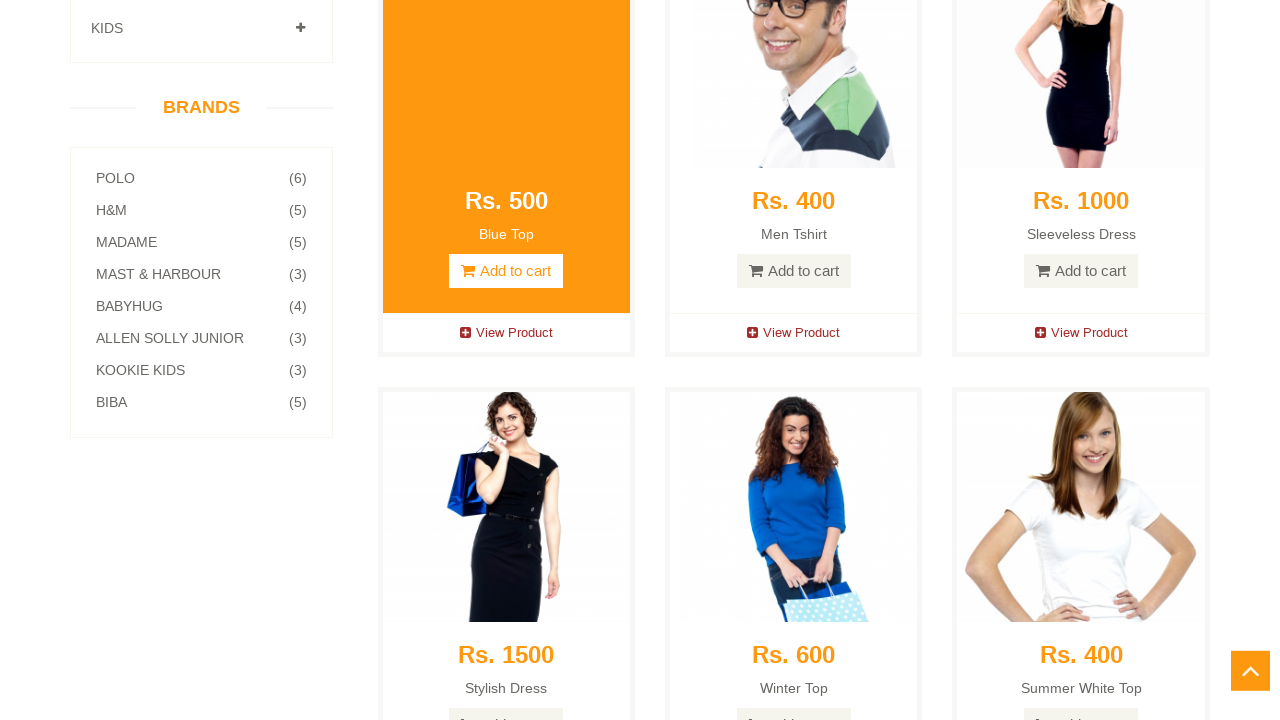